Tests radio button functionality by selecting Option 3, then Option 1, and verifying the result message displays the correct selected option

Starting URL: https://kristinek.github.io/site/examples/actions

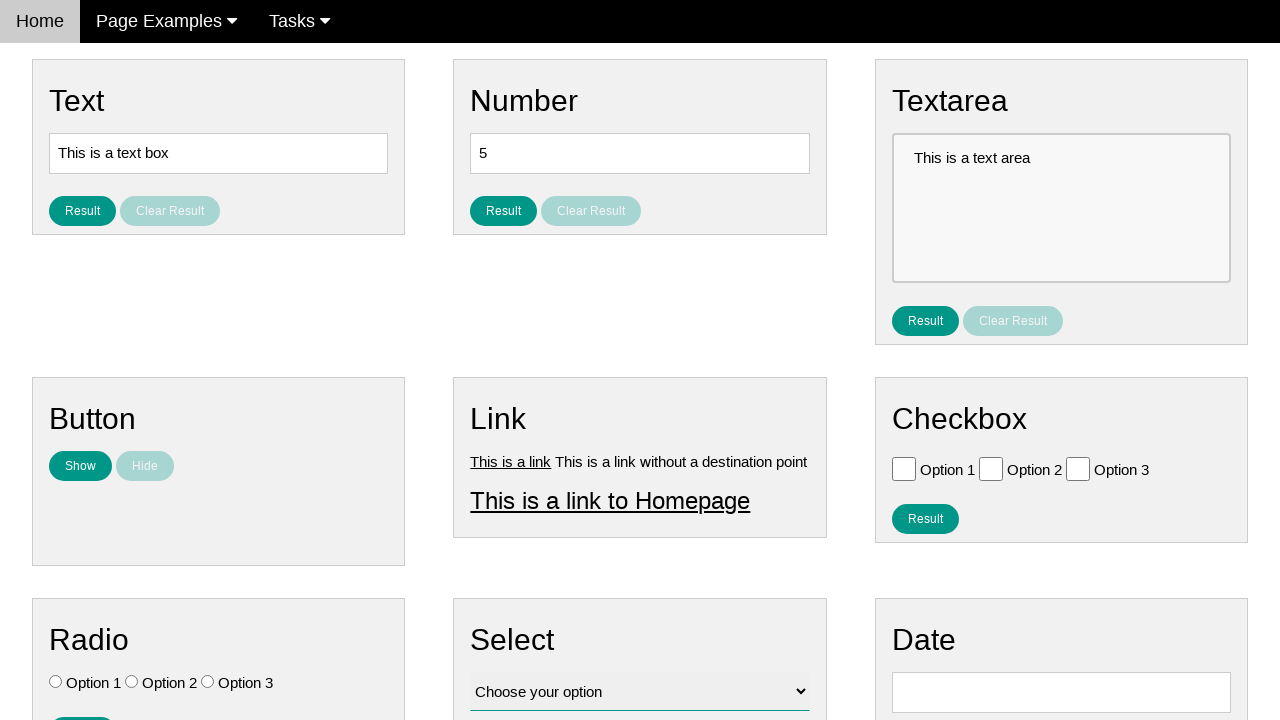

Located all radio button elements
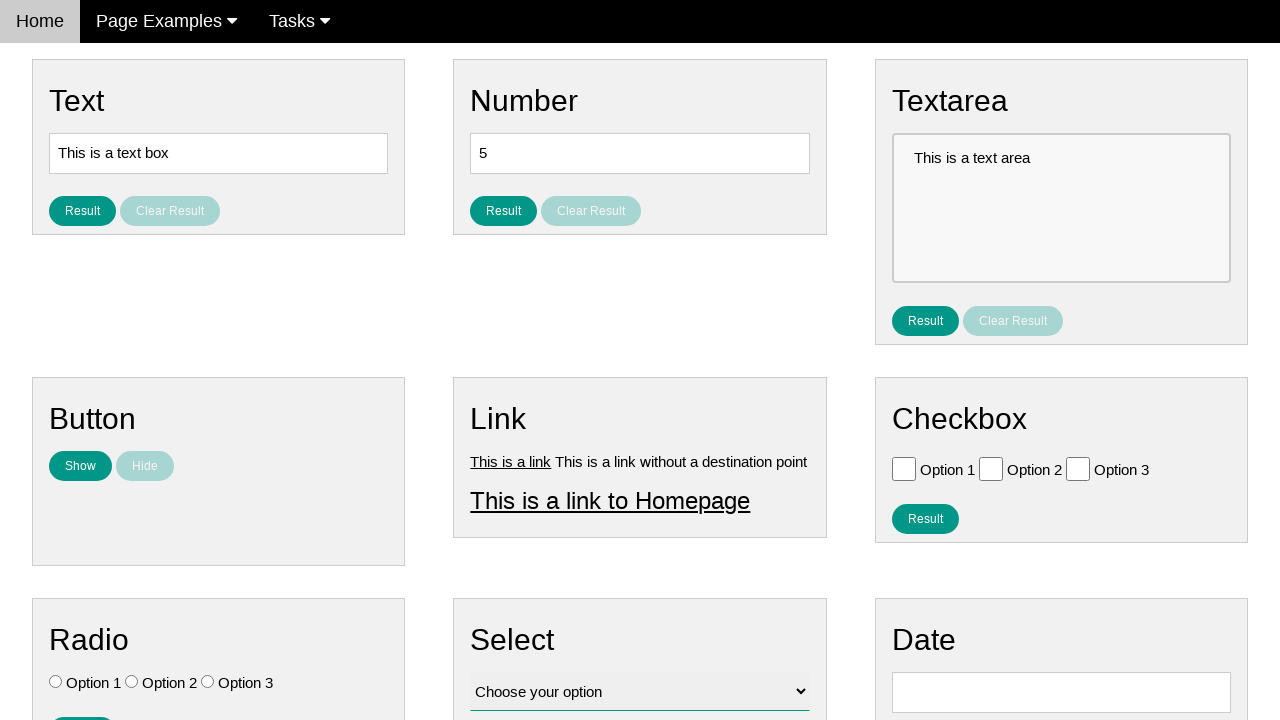

Verified no radio buttons are initially selected
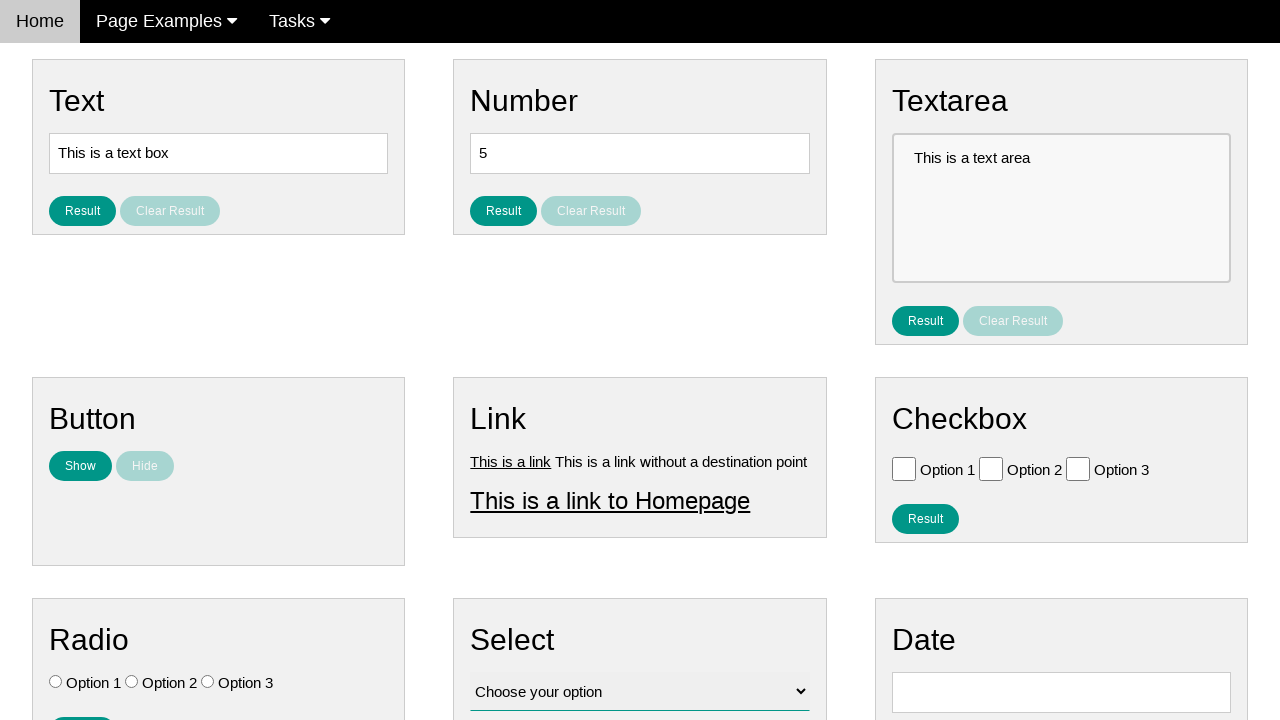

Selected Option 3 radio button at (208, 682) on #vfb-7-3
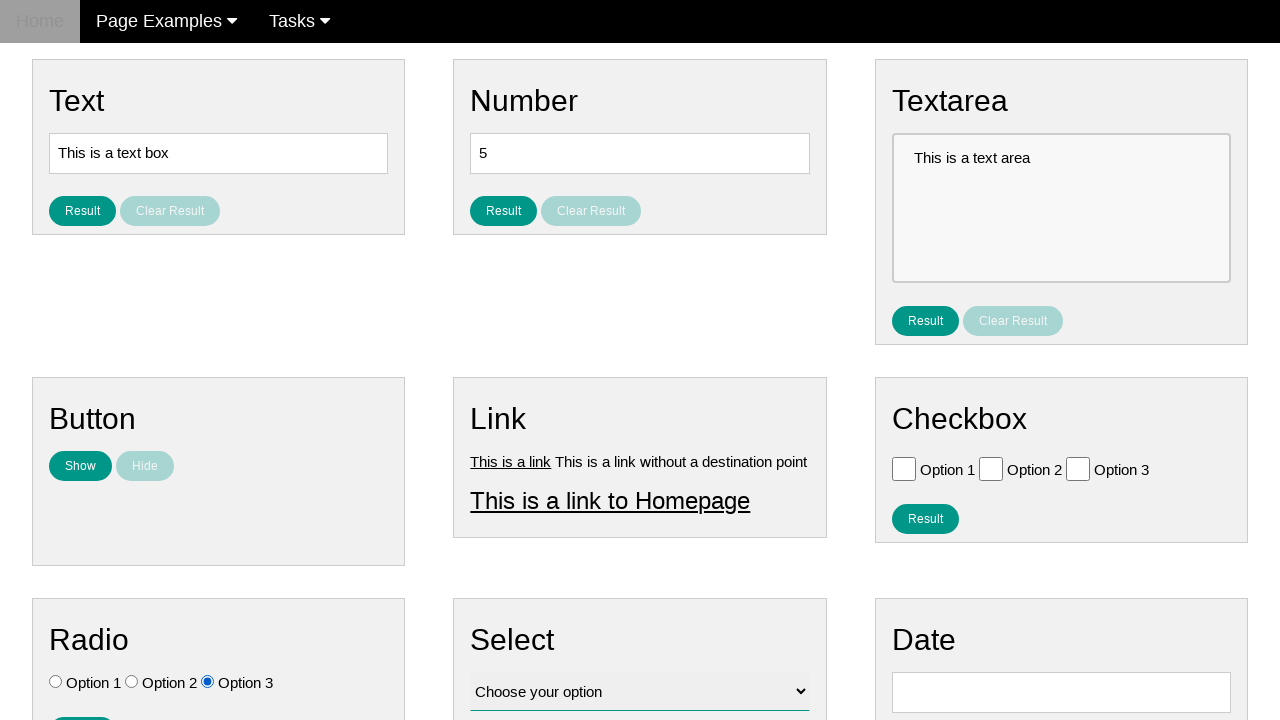

Verified Option 1 is not selected
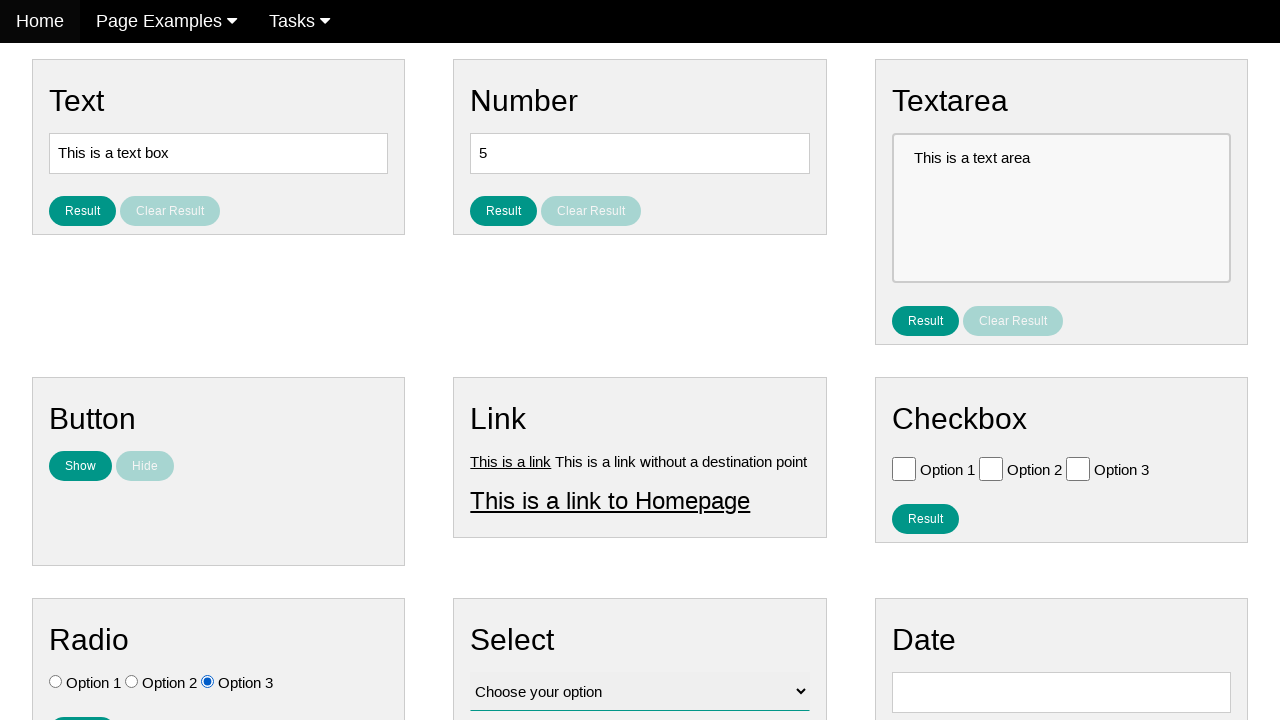

Verified Option 2 is not selected
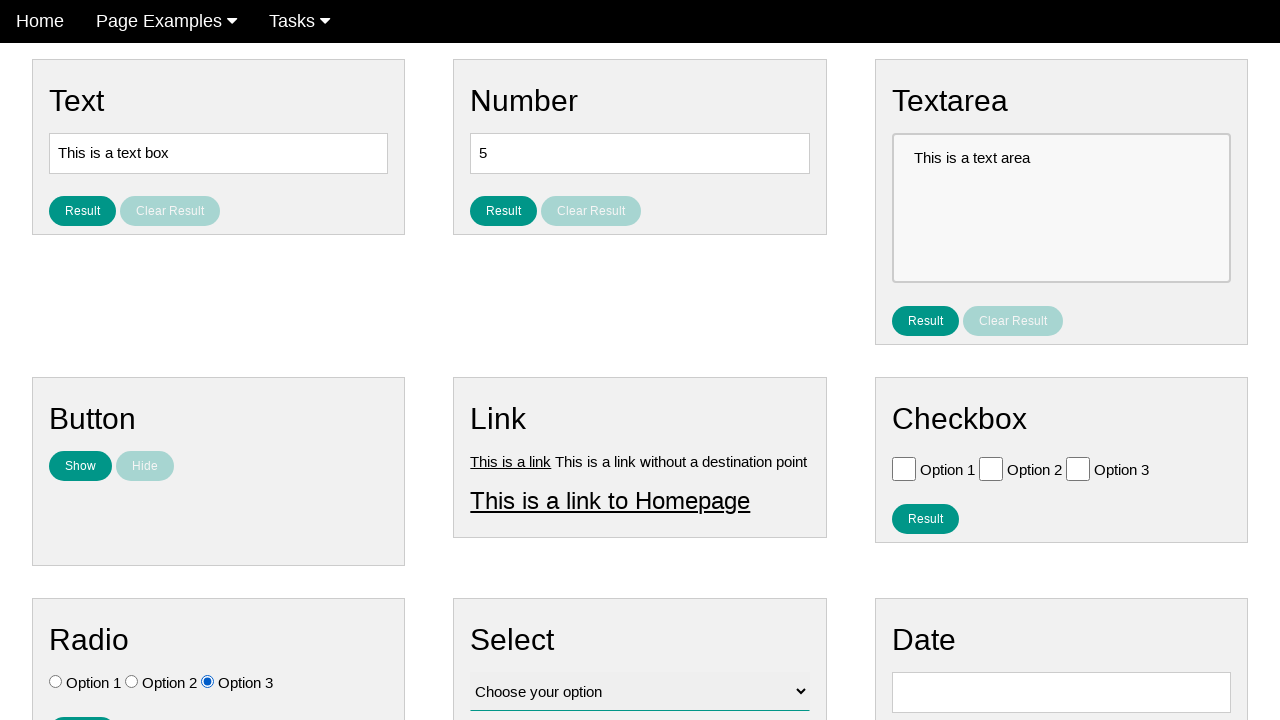

Verified Option 3 is selected
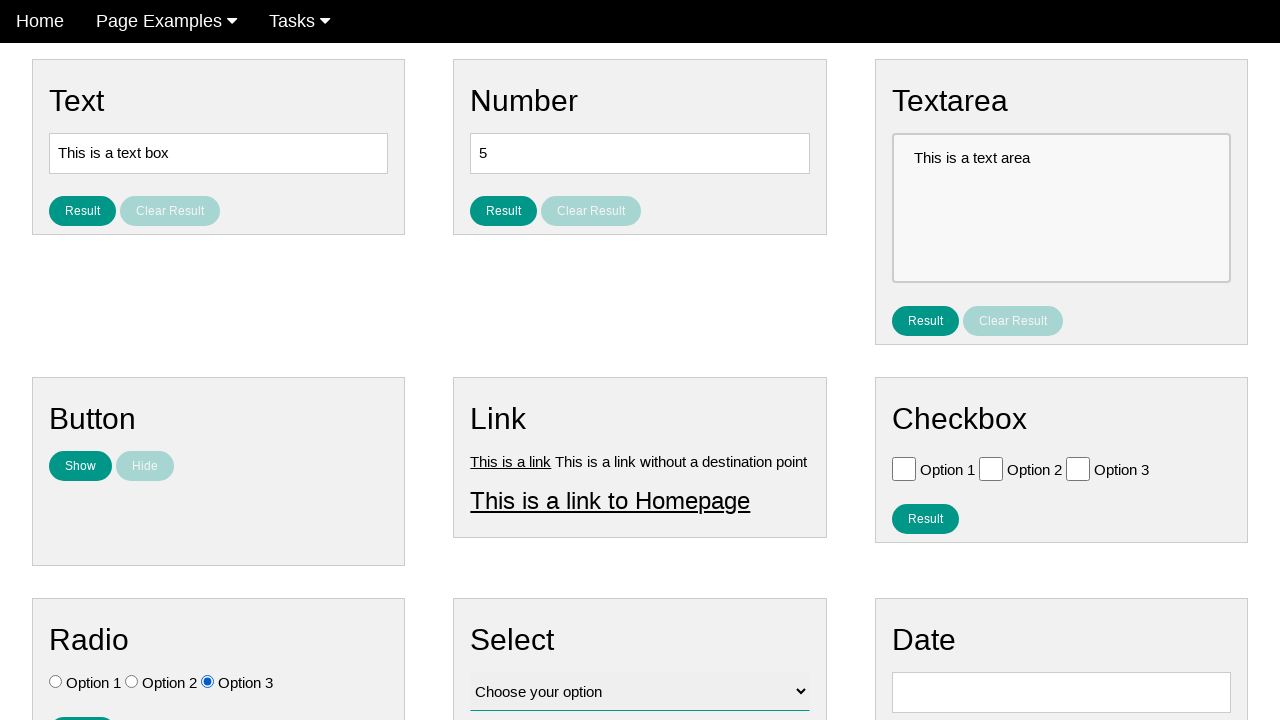

Selected Option 1 radio button at (56, 682) on #vfb-7-1
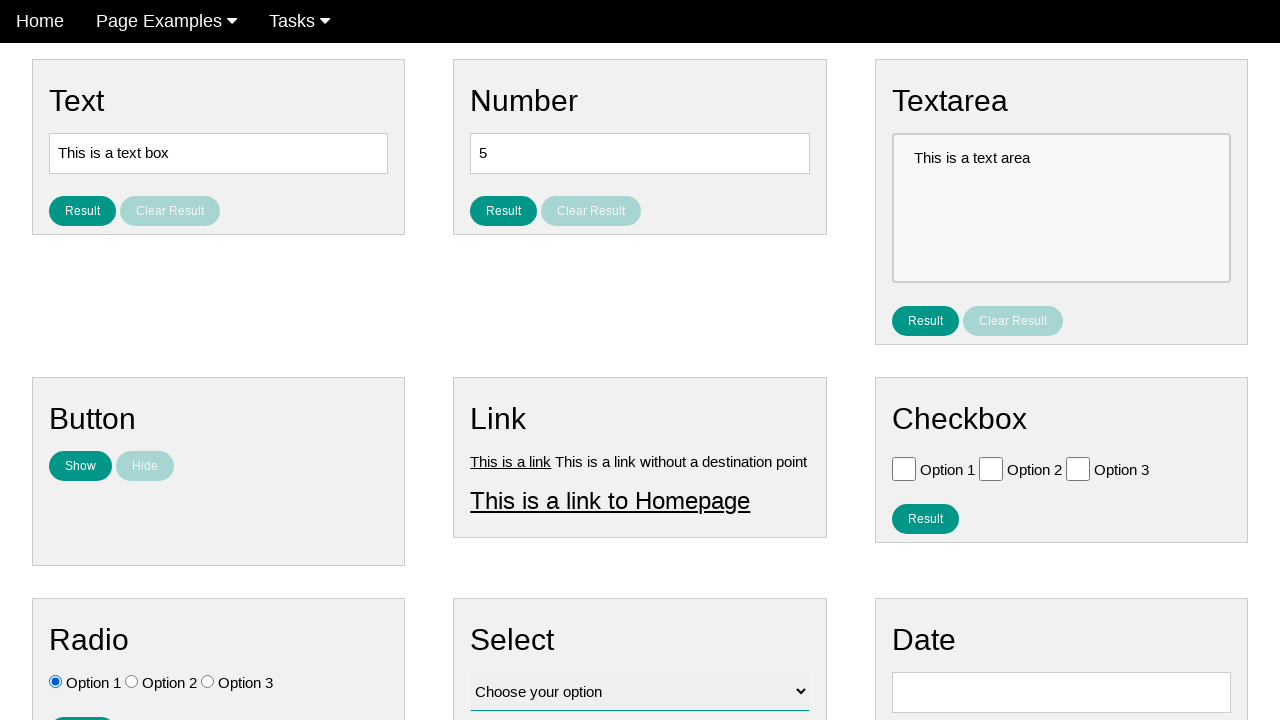

Verified Option 1 is now selected
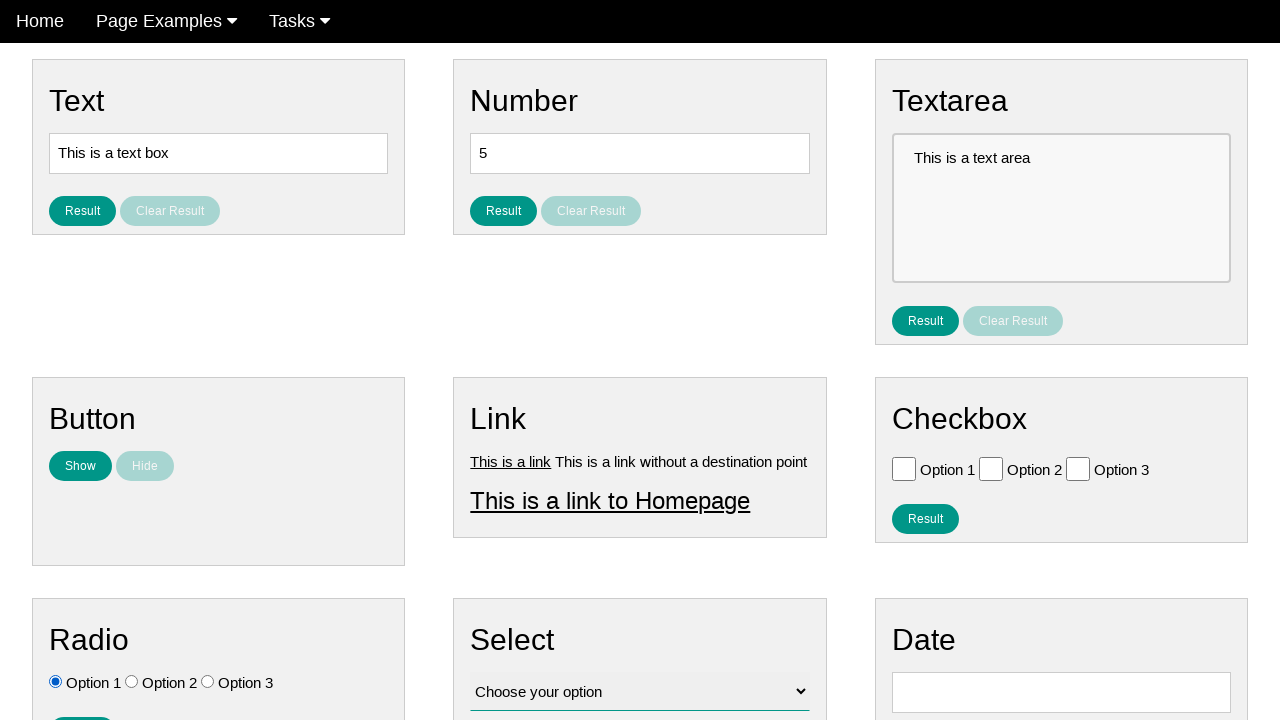

Verified Option 2 is not selected
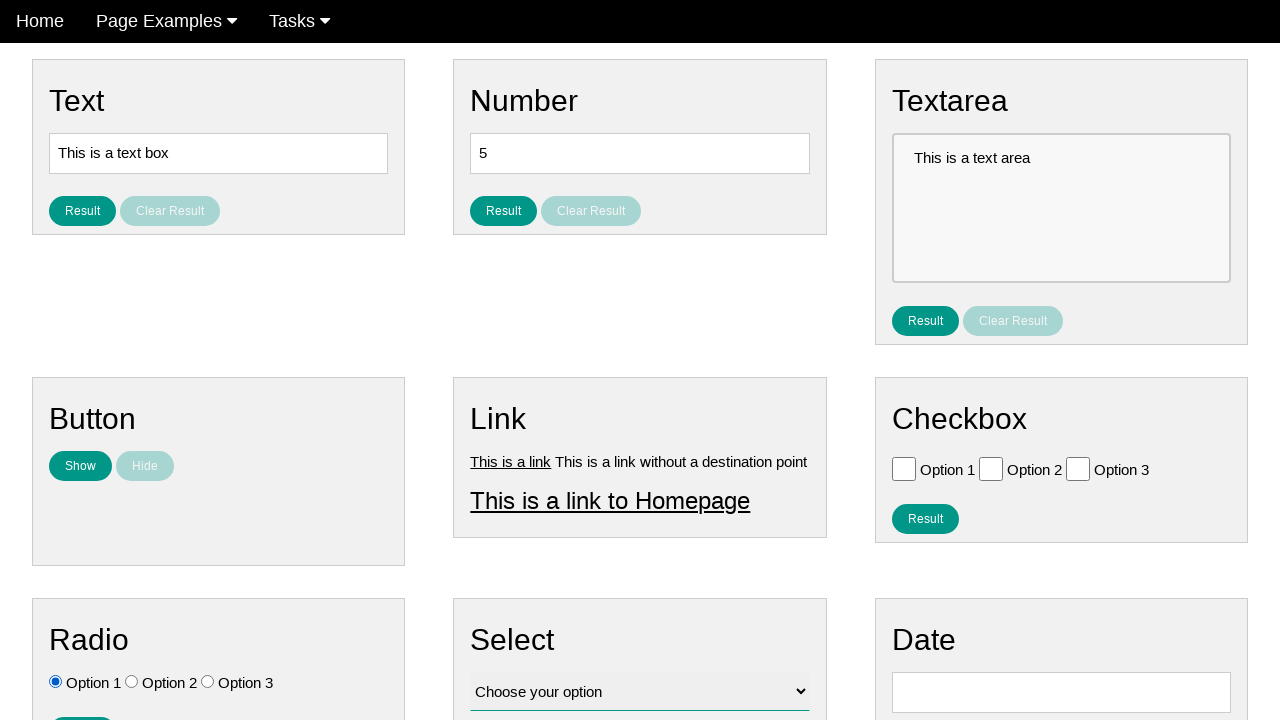

Verified Option 3 is no longer selected
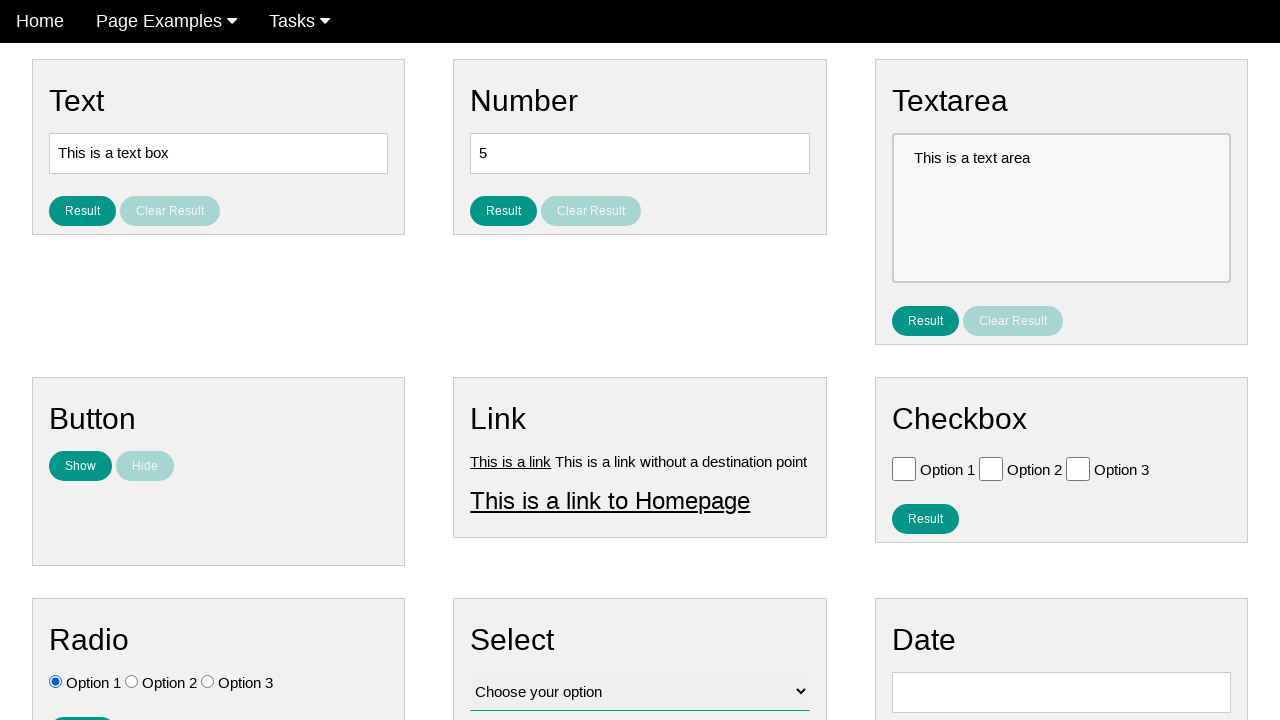

Clicked result button to display selected option at (82, 705) on #result_button_ratio
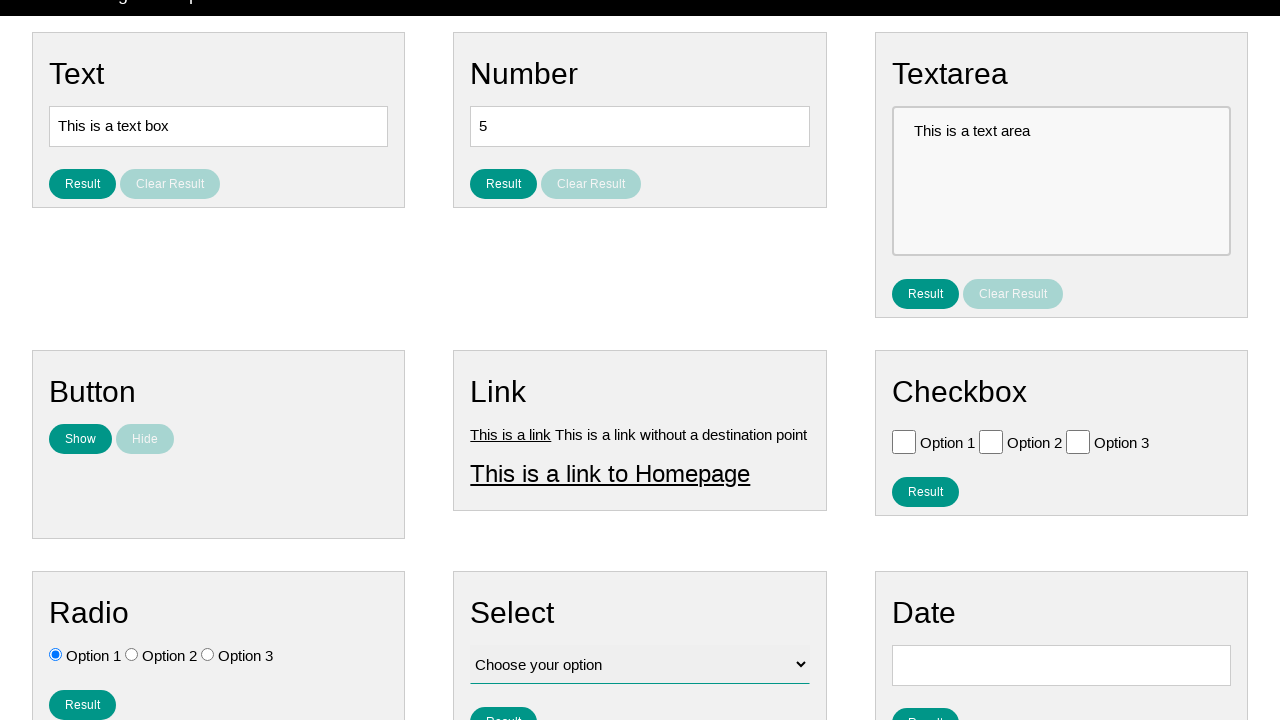

Located result message element
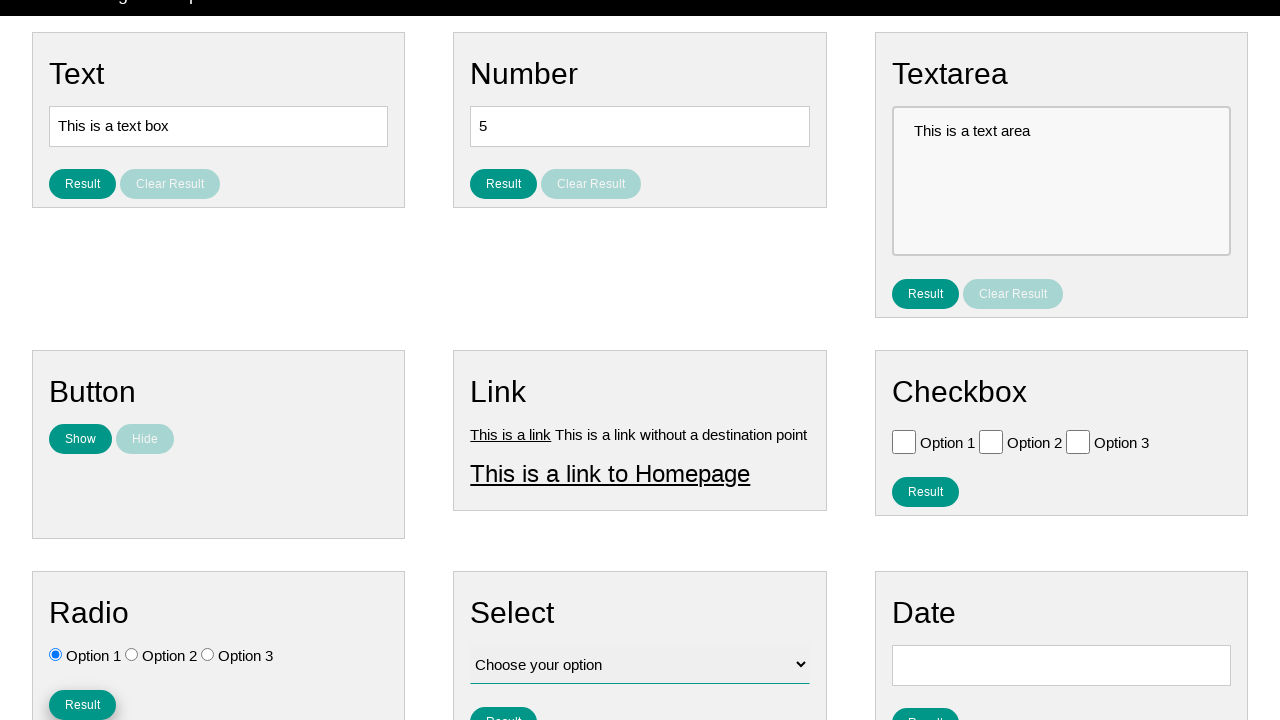

Verified result message displays 'You selected option: Option 1'
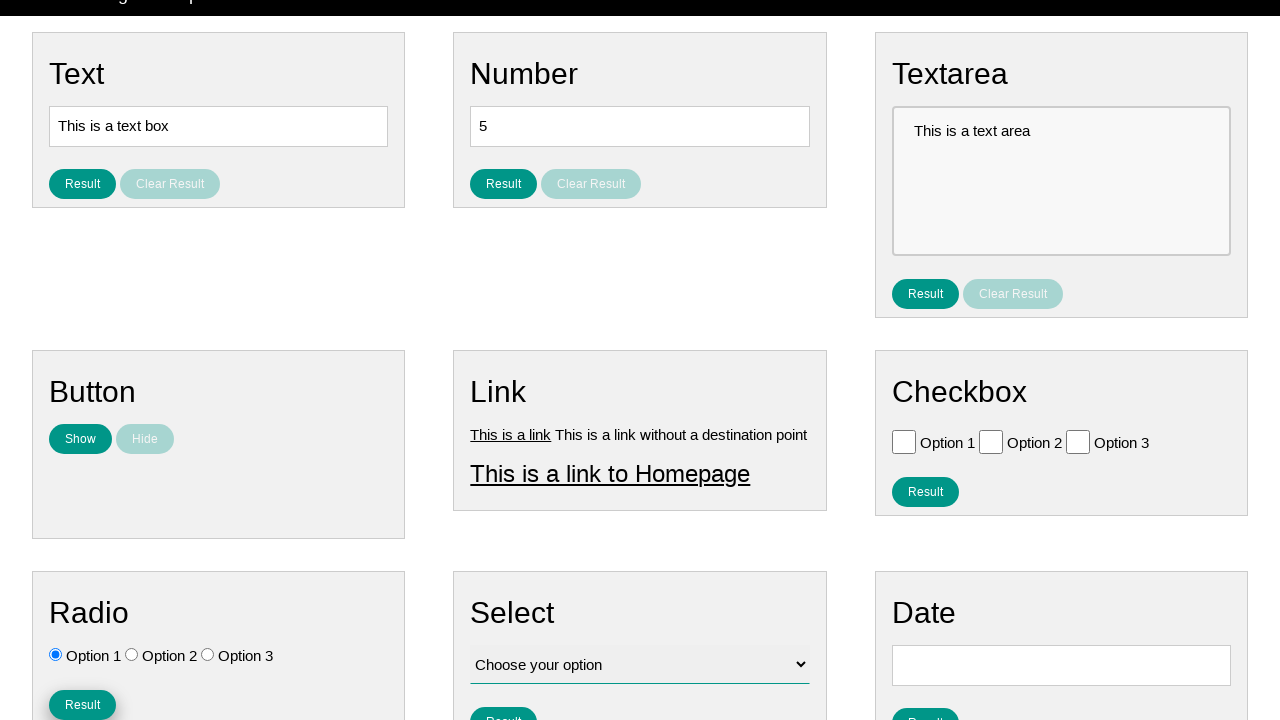

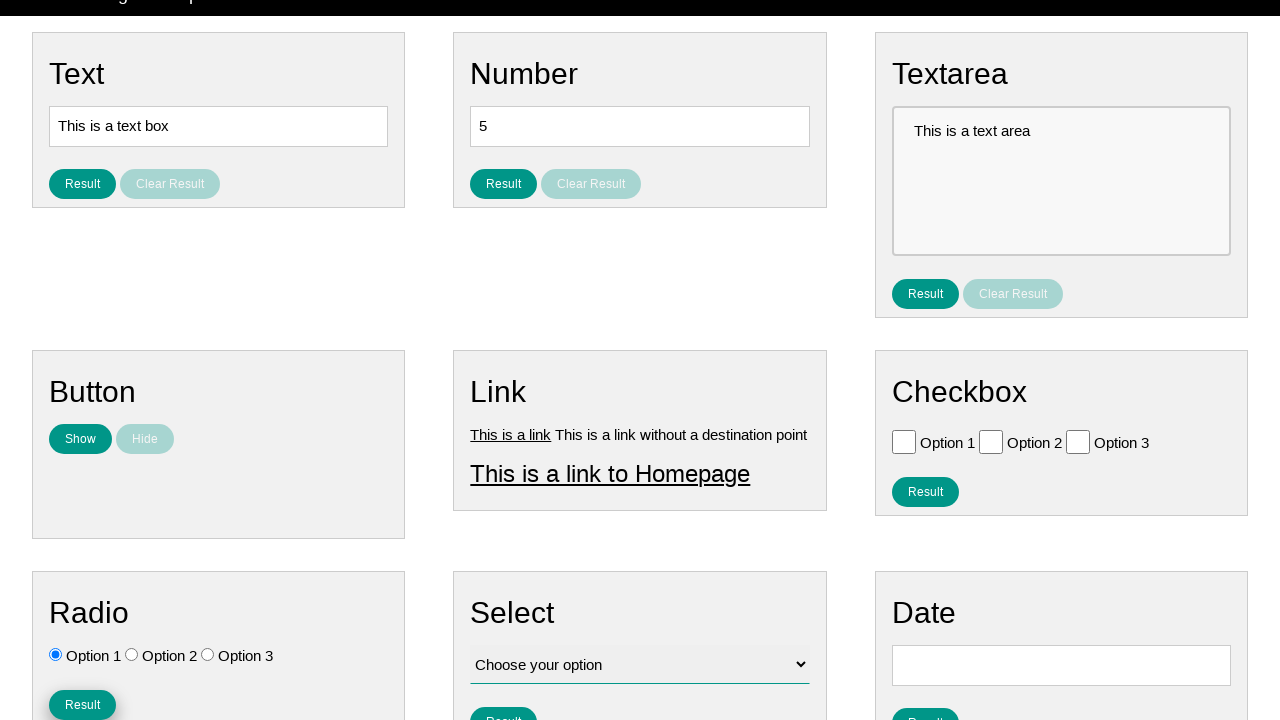